Tests right-click context menu functionality by performing a right-click action on an element and verifying the context menu items appear

Starting URL: http://swisnl.github.io/jQuery-contextMenu/demo.html

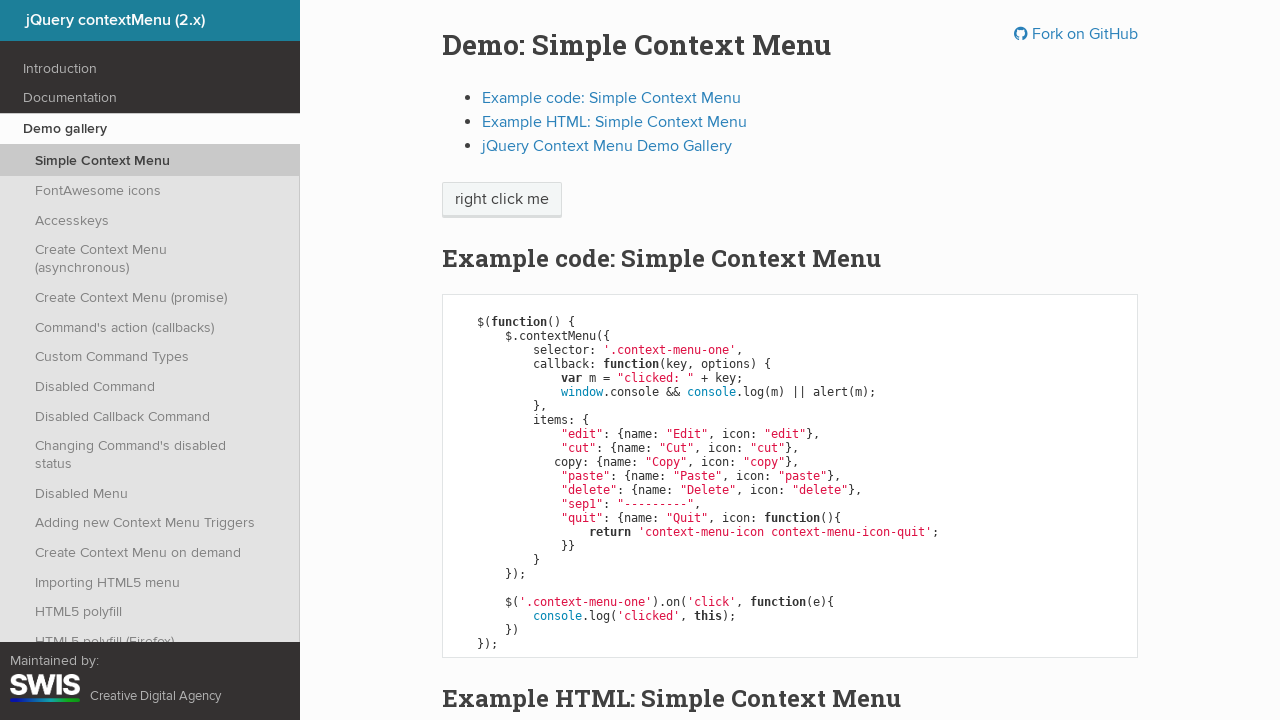

Located the element for right-click action
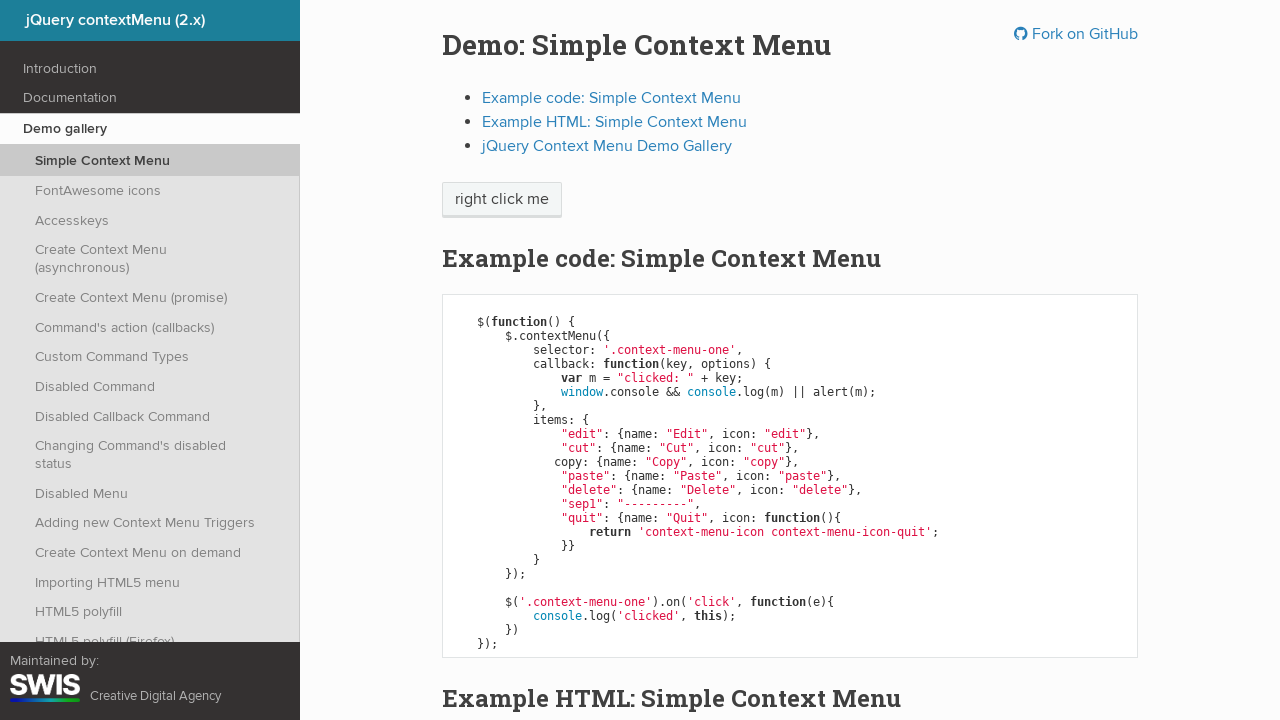

Performed right-click on the button element at (502, 200) on .context-menu-one.btn.btn-neutral
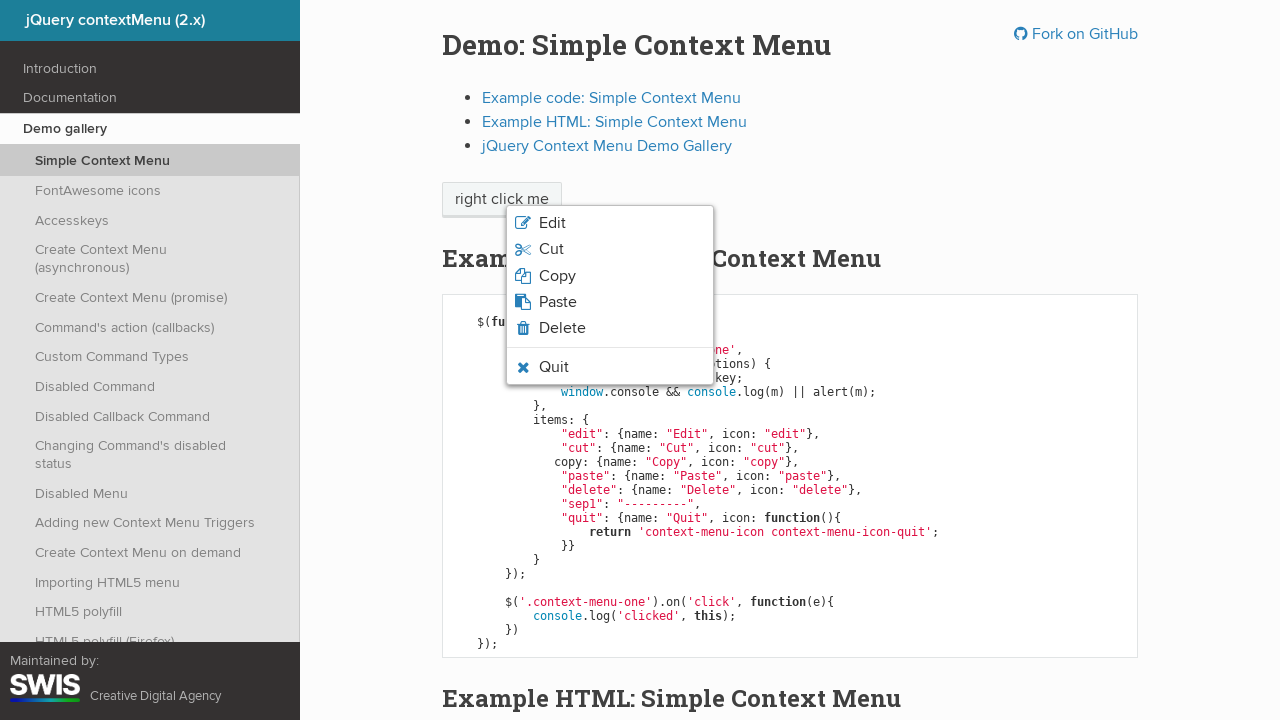

Context menu appeared after right-click
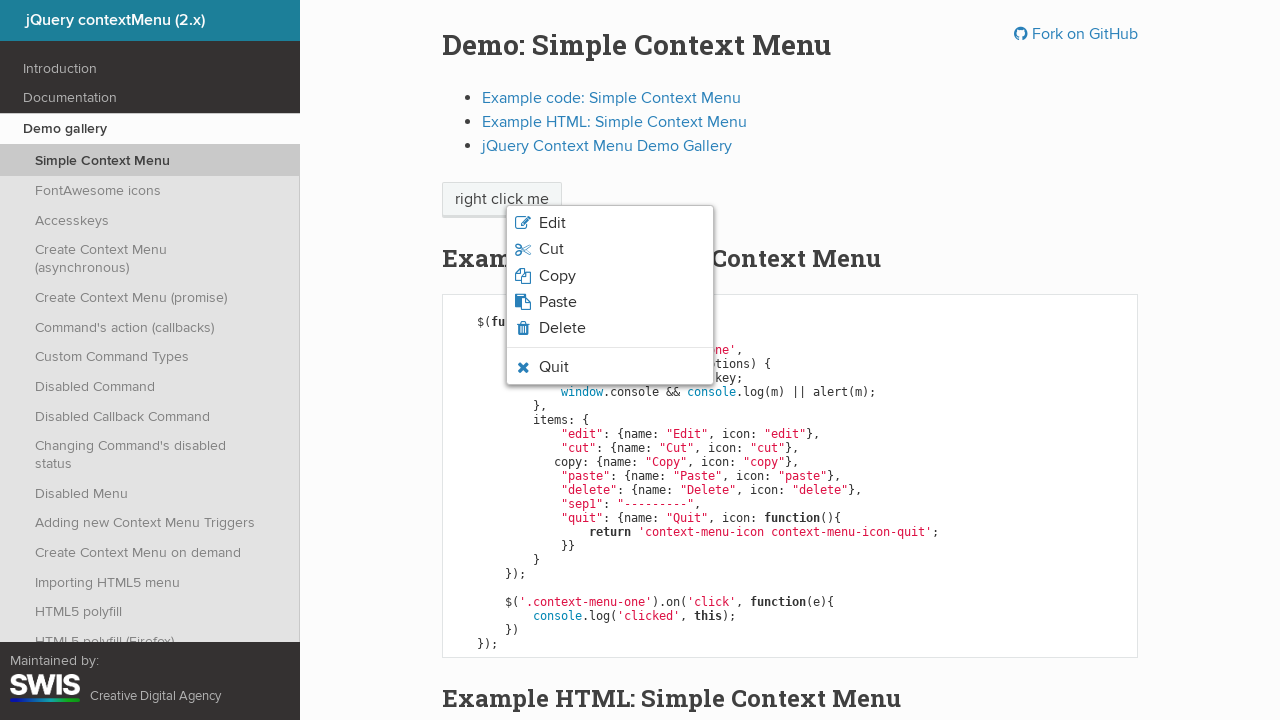

Retrieved all context menu items
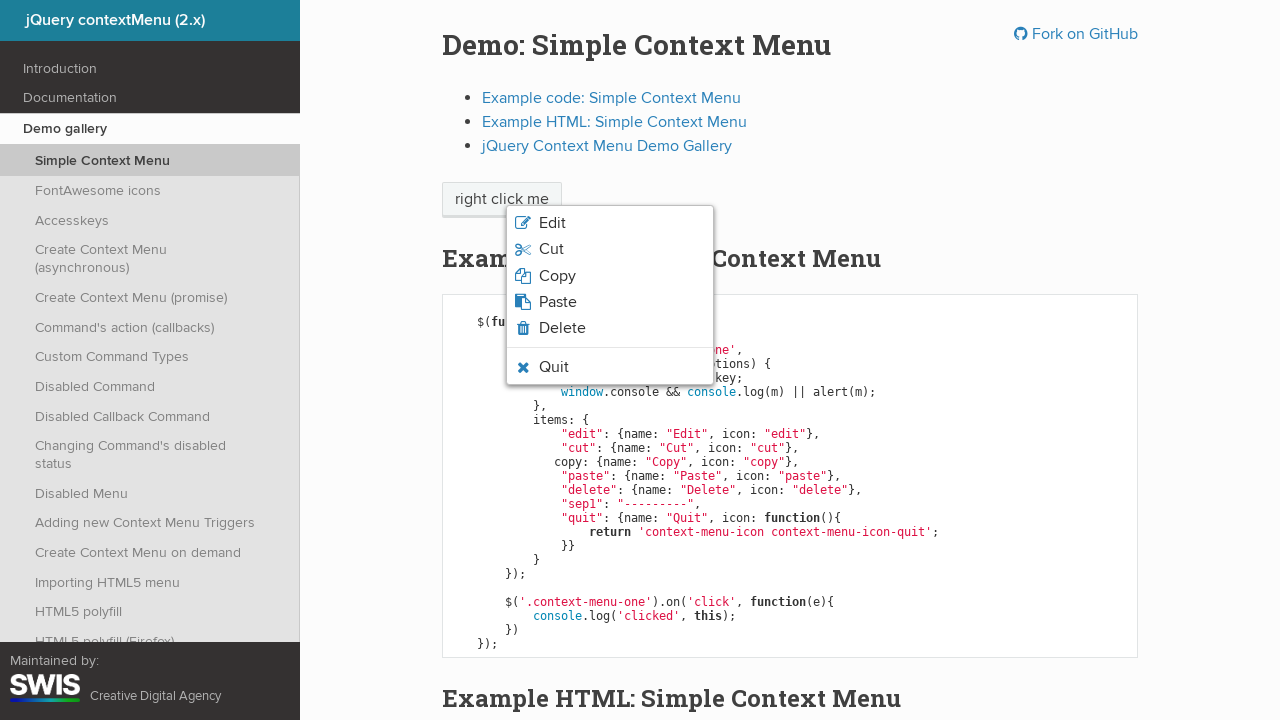

Printed menu item text: Edit
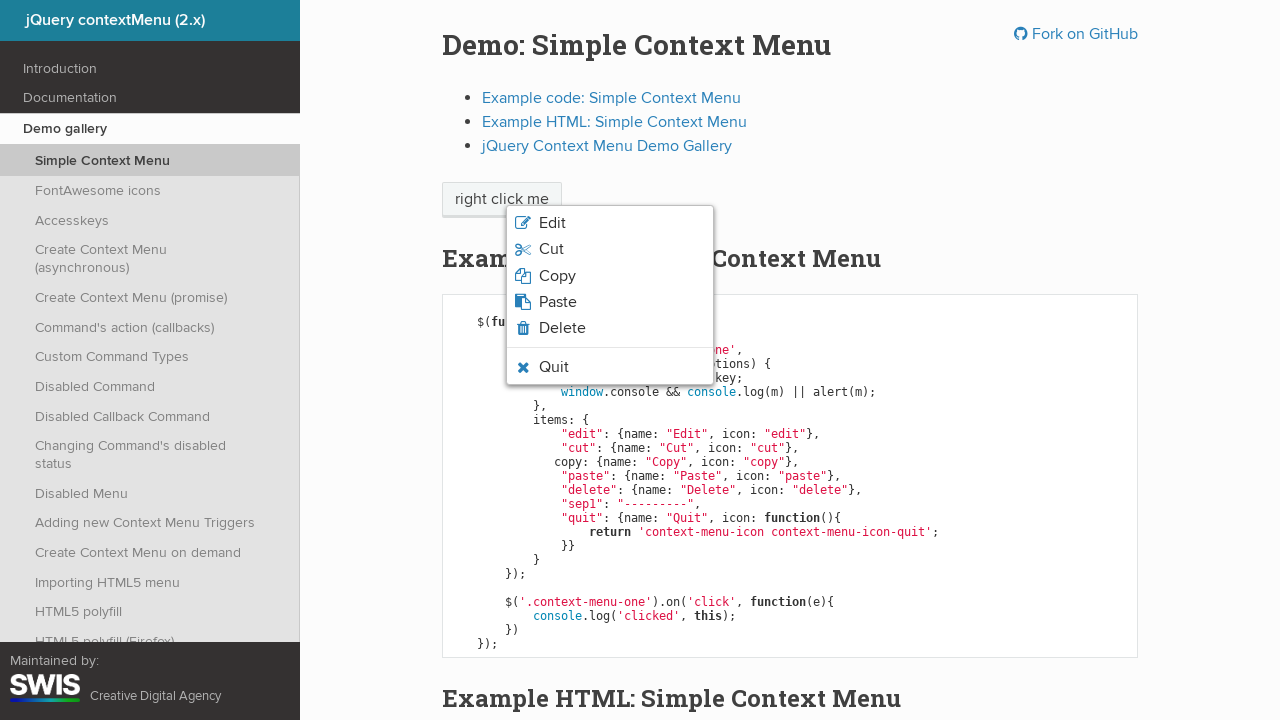

Printed menu item text: Cut
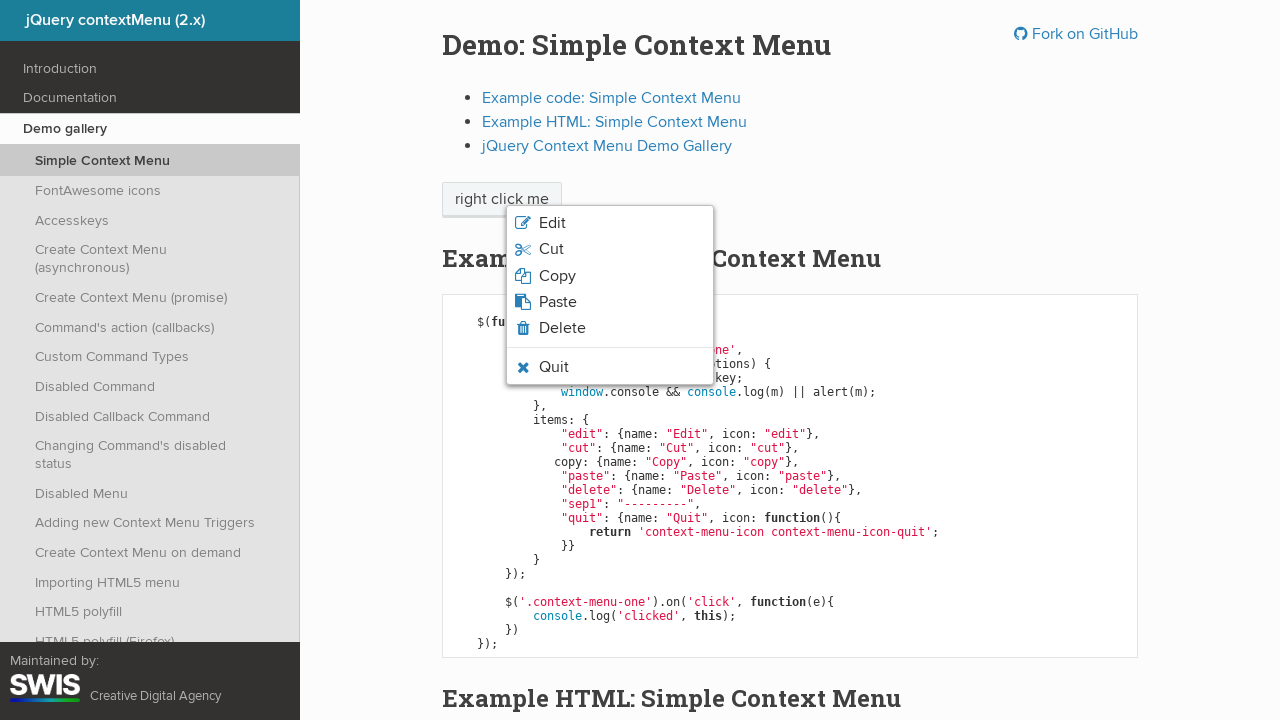

Printed menu item text: Copy
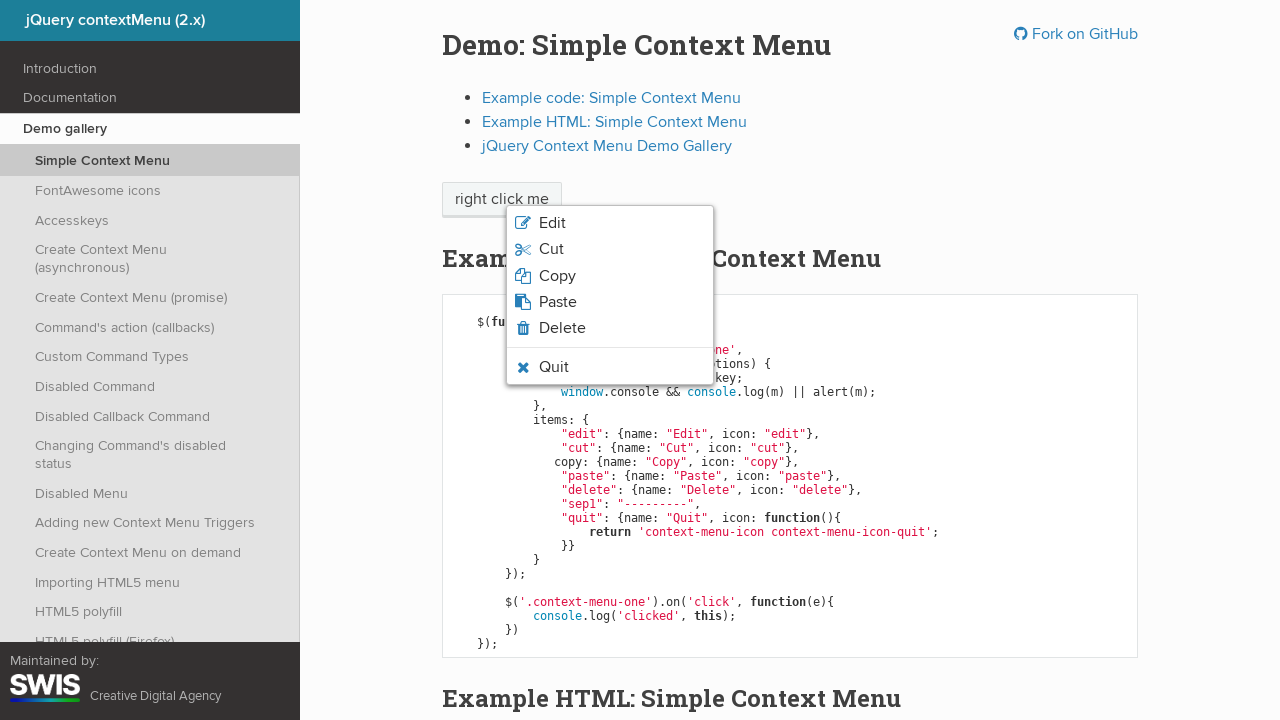

Printed menu item text: Paste
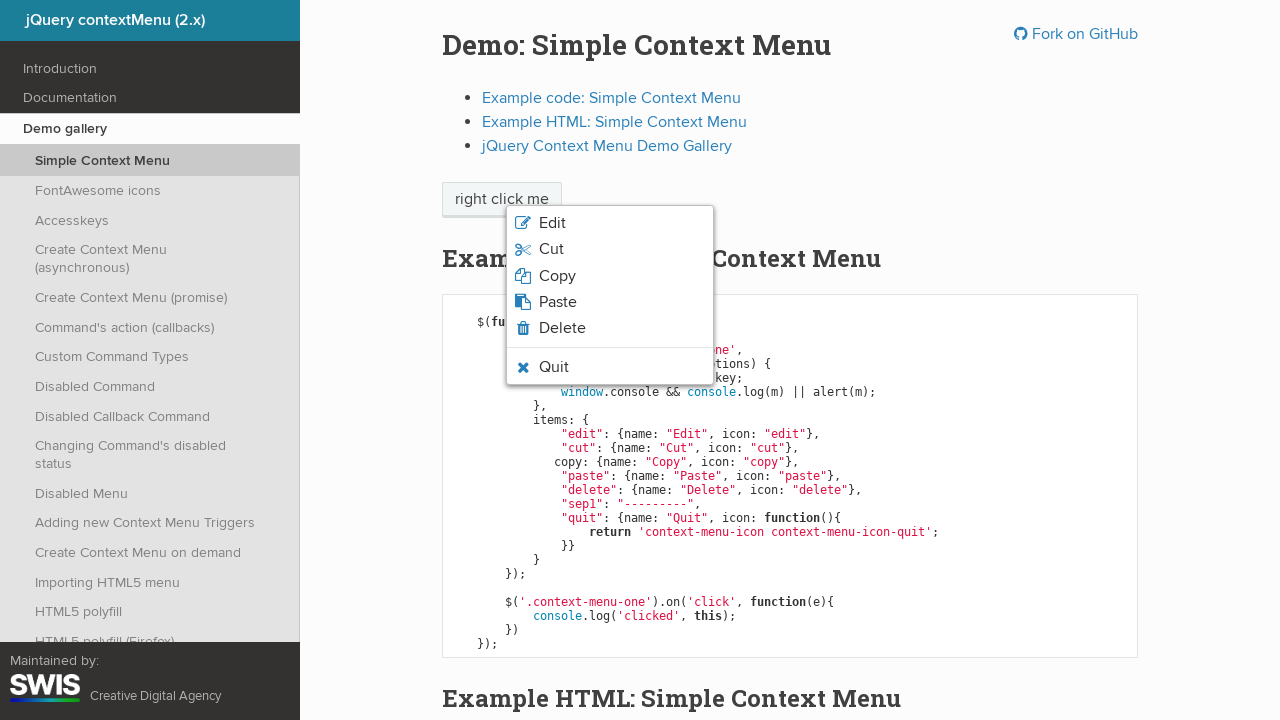

Printed menu item text: Delete
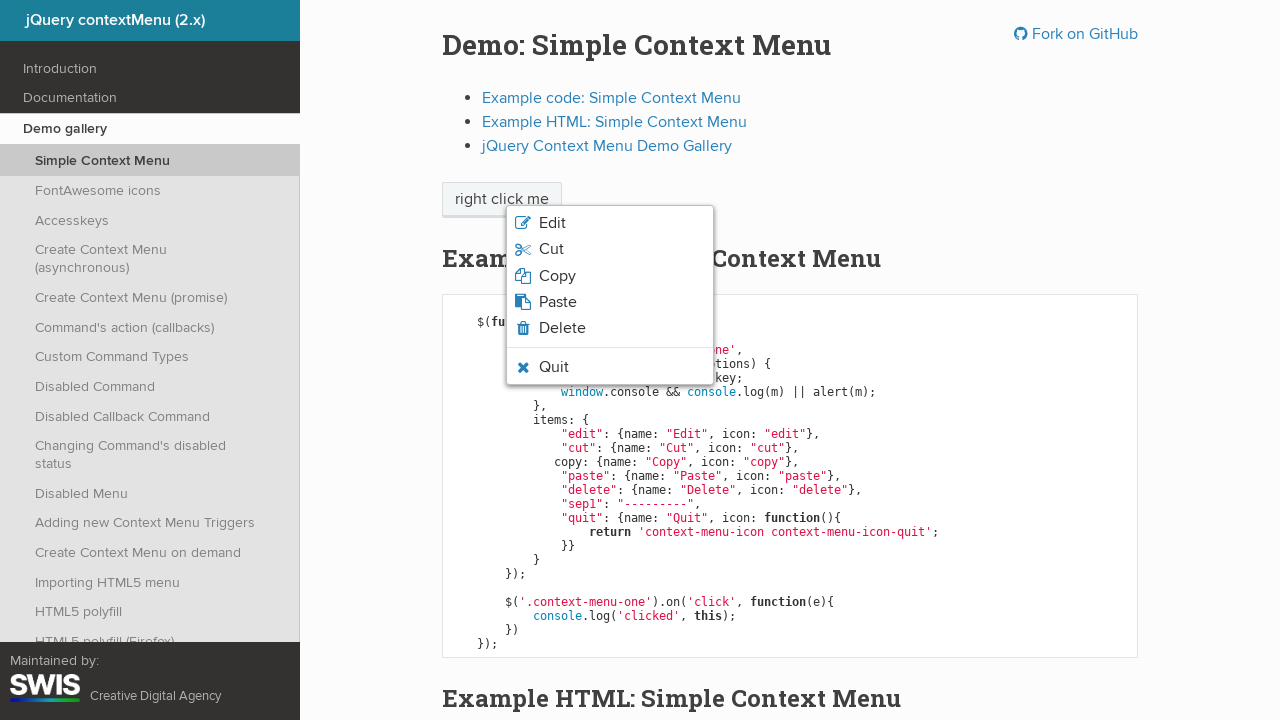

Printed menu item text: Quit
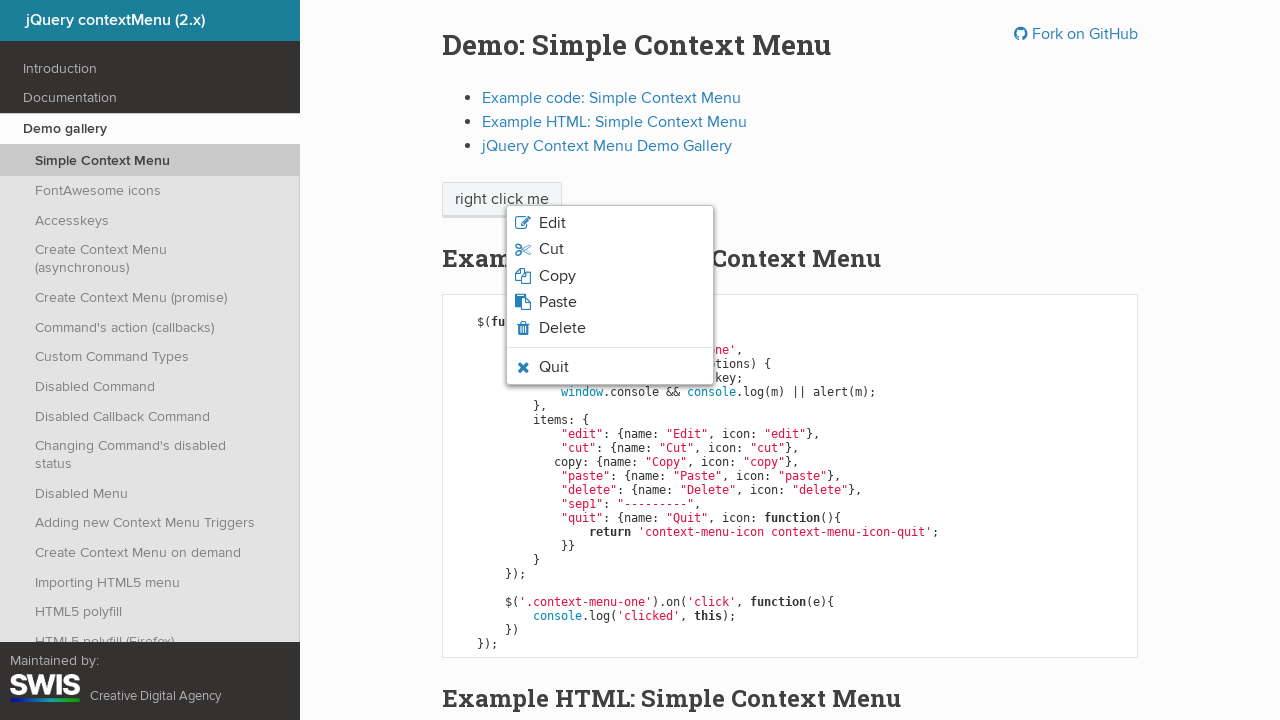

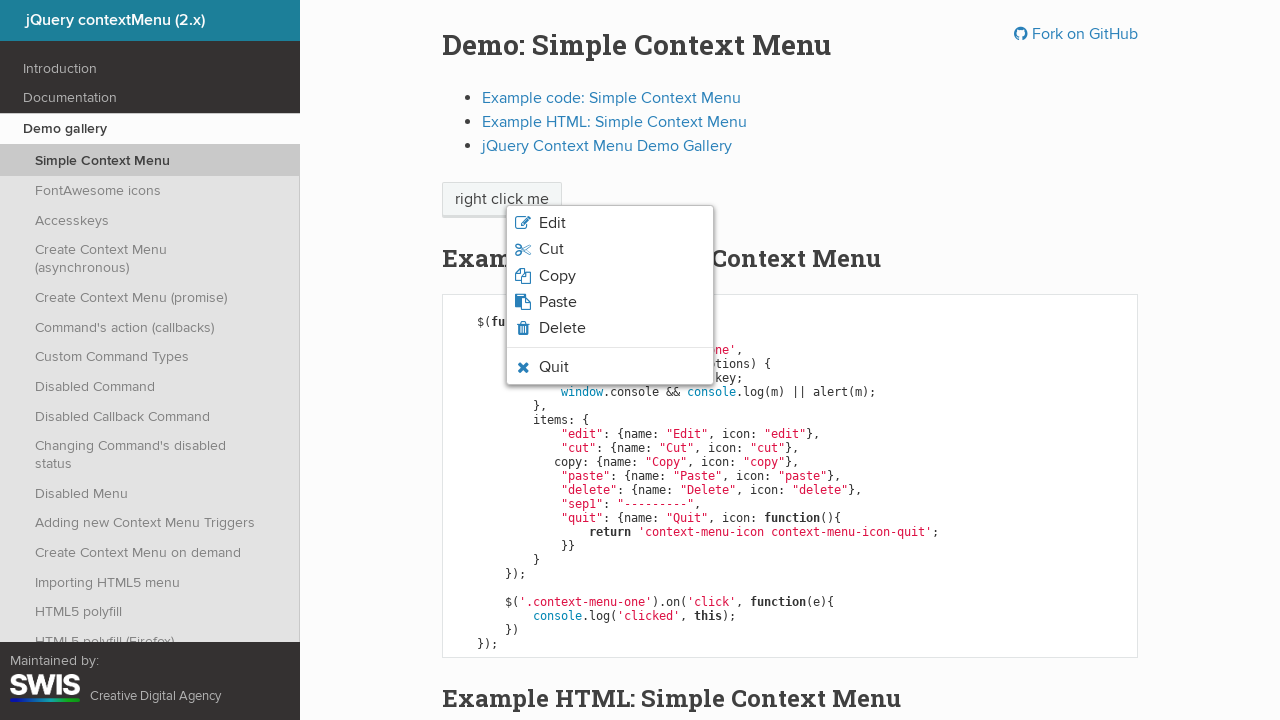